Tests the Selenium course content page by clicking on the "Overview" section and verifying that the overview content loads and is visible.

Starting URL: http://greenstech.in/selenium-course-content.html

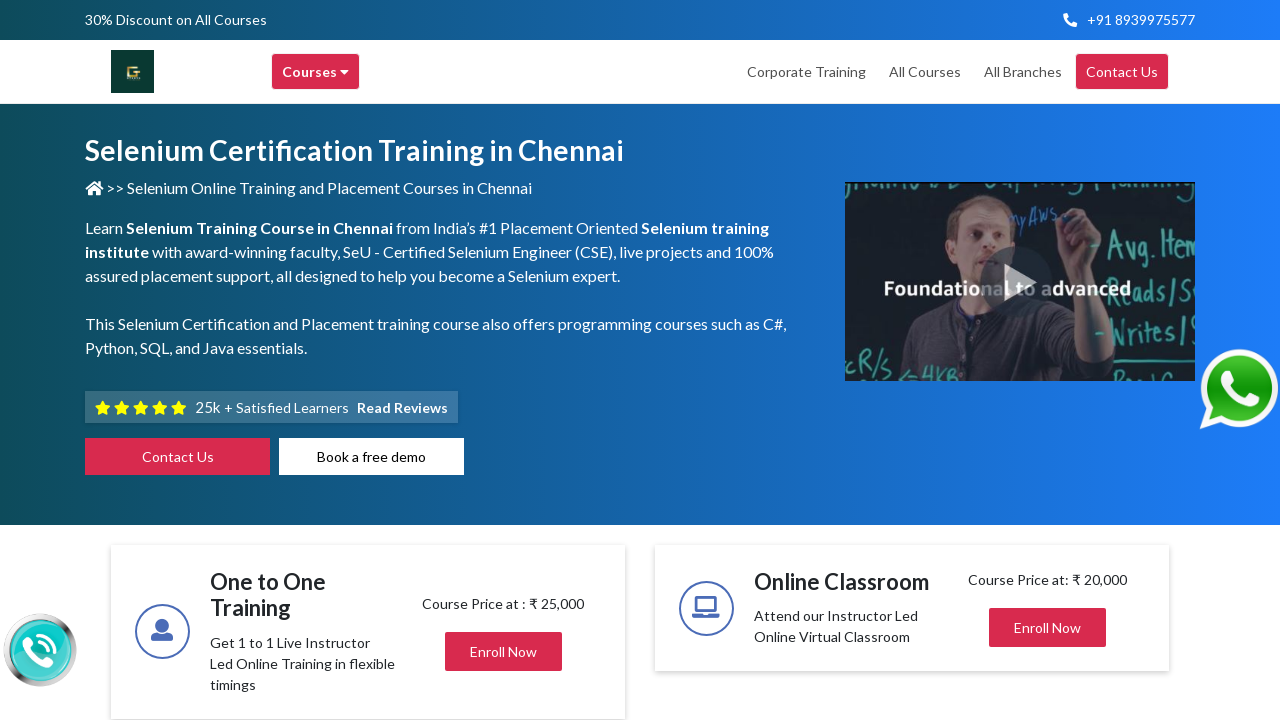

Set viewport size to 1920x1080
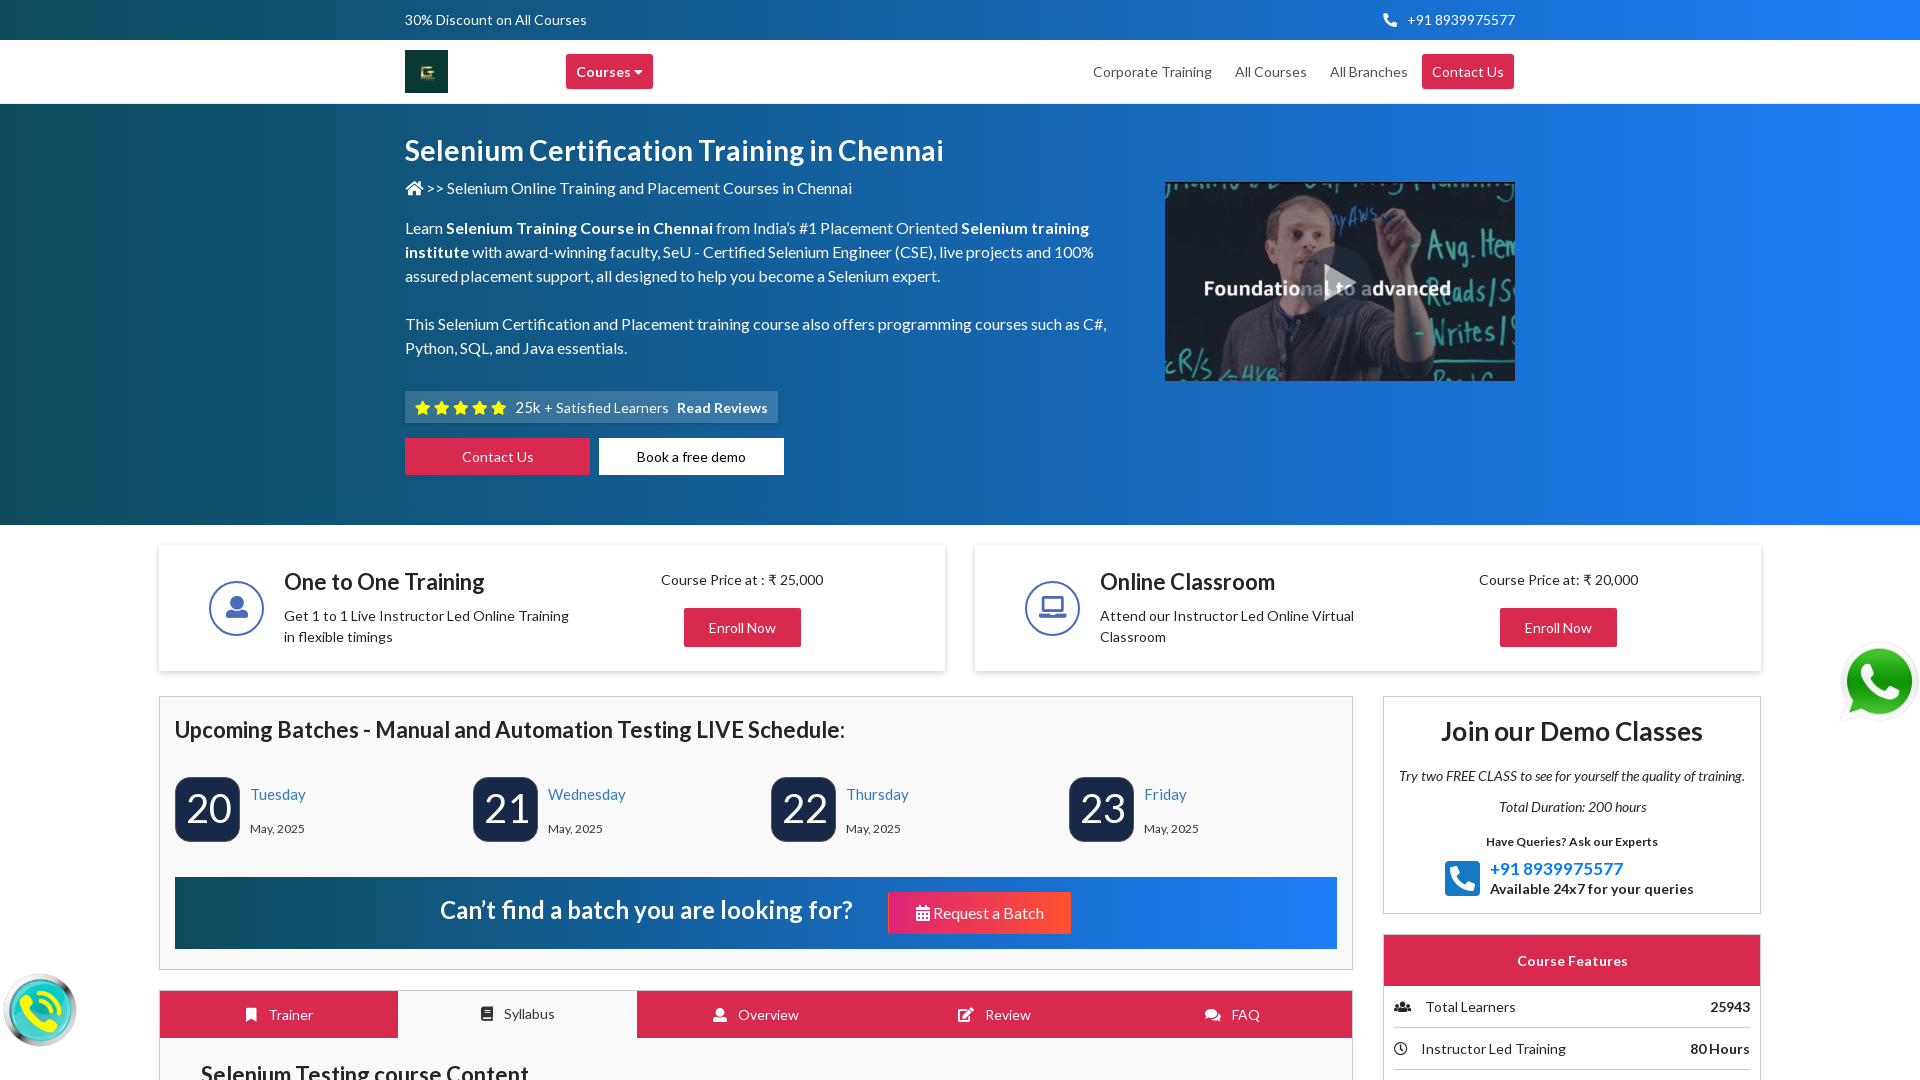

Clicked on Overview section at (768, 1014) on xpath=//span[text()='Overview']
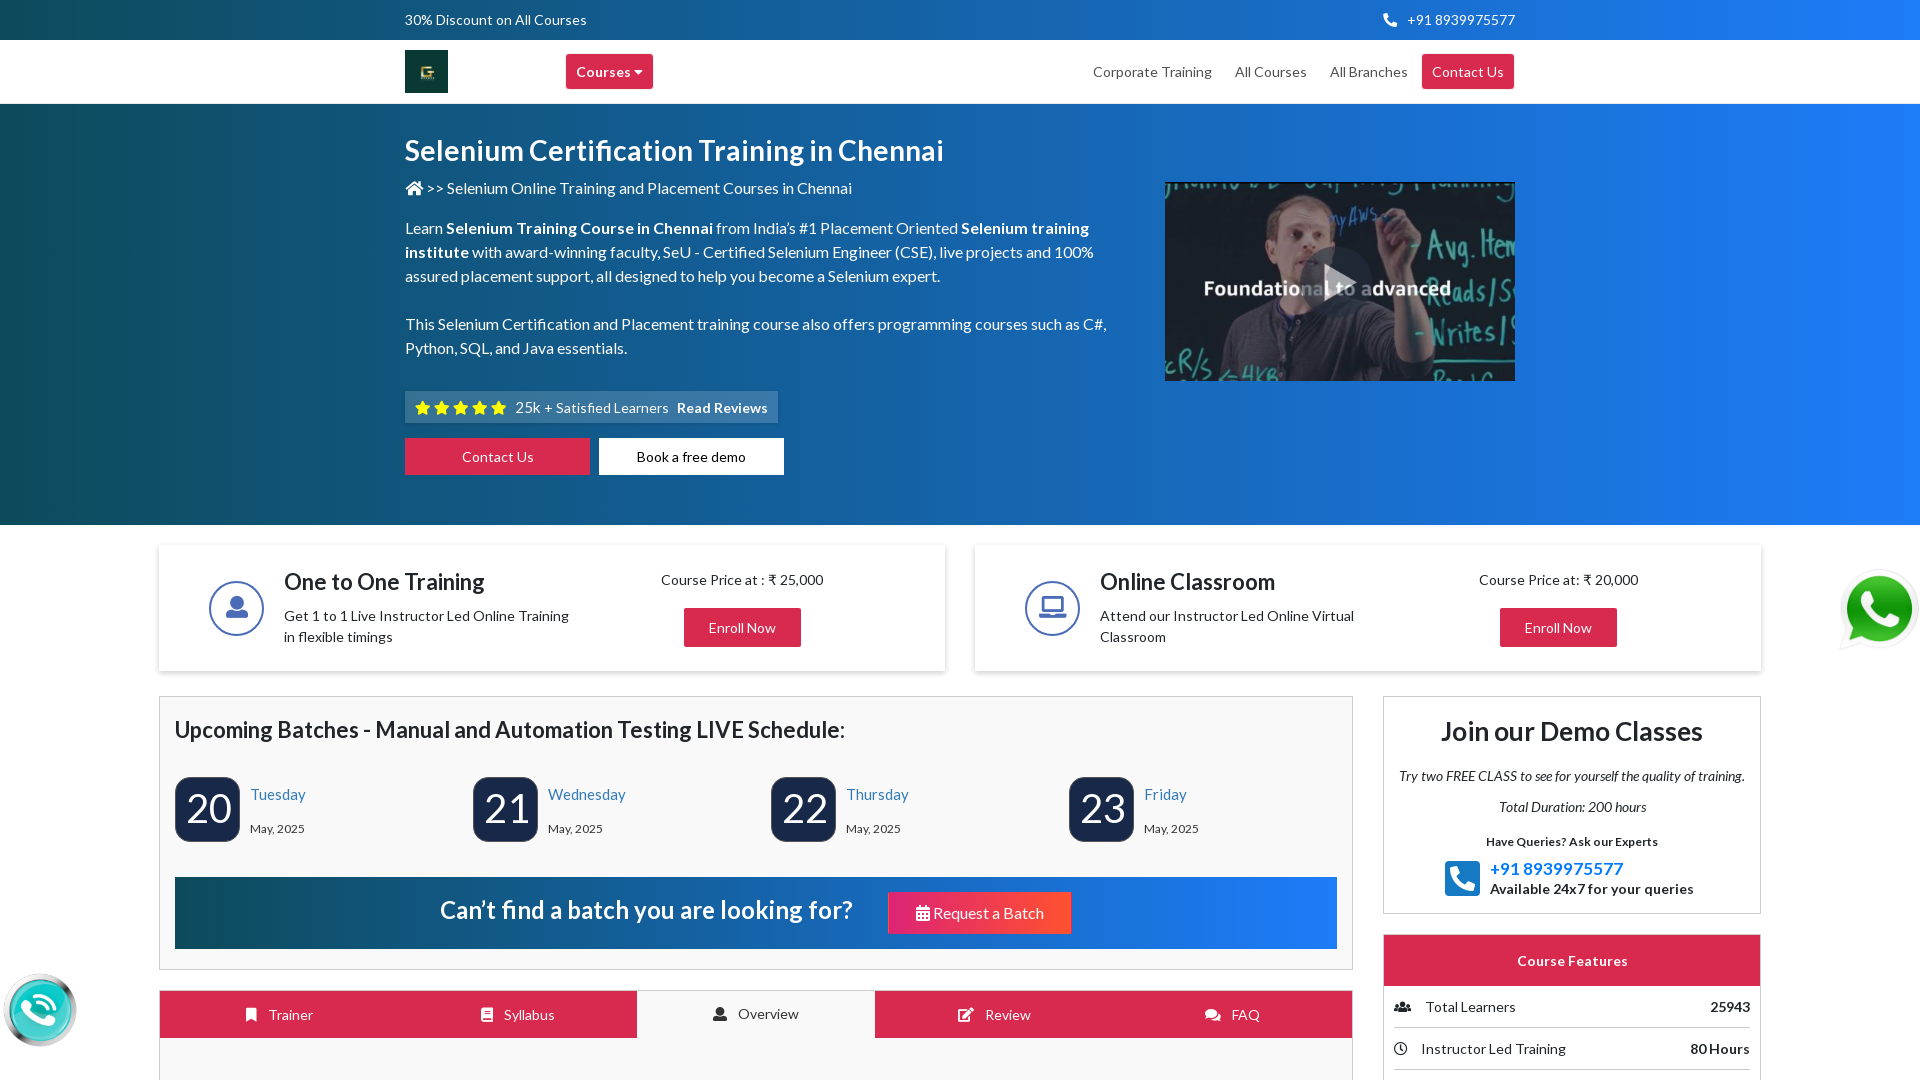

Overview content loaded and is visible
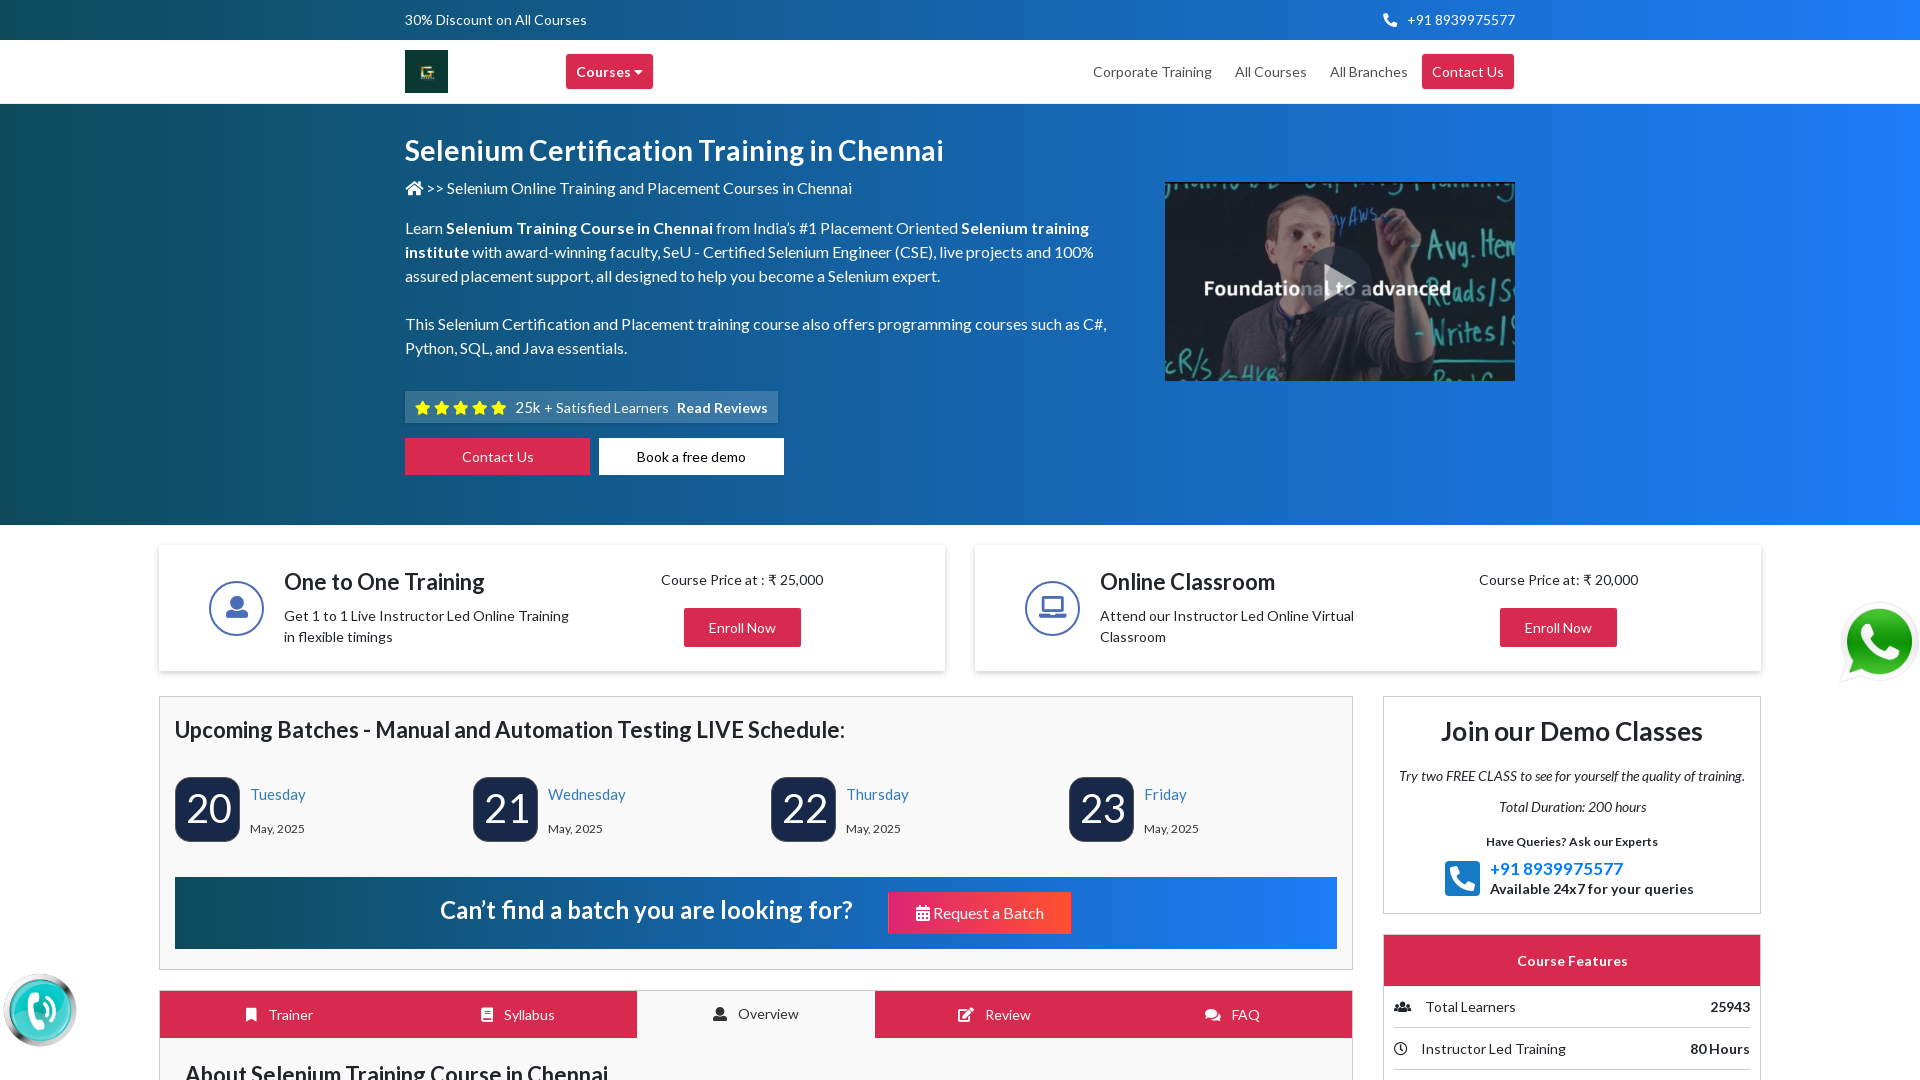

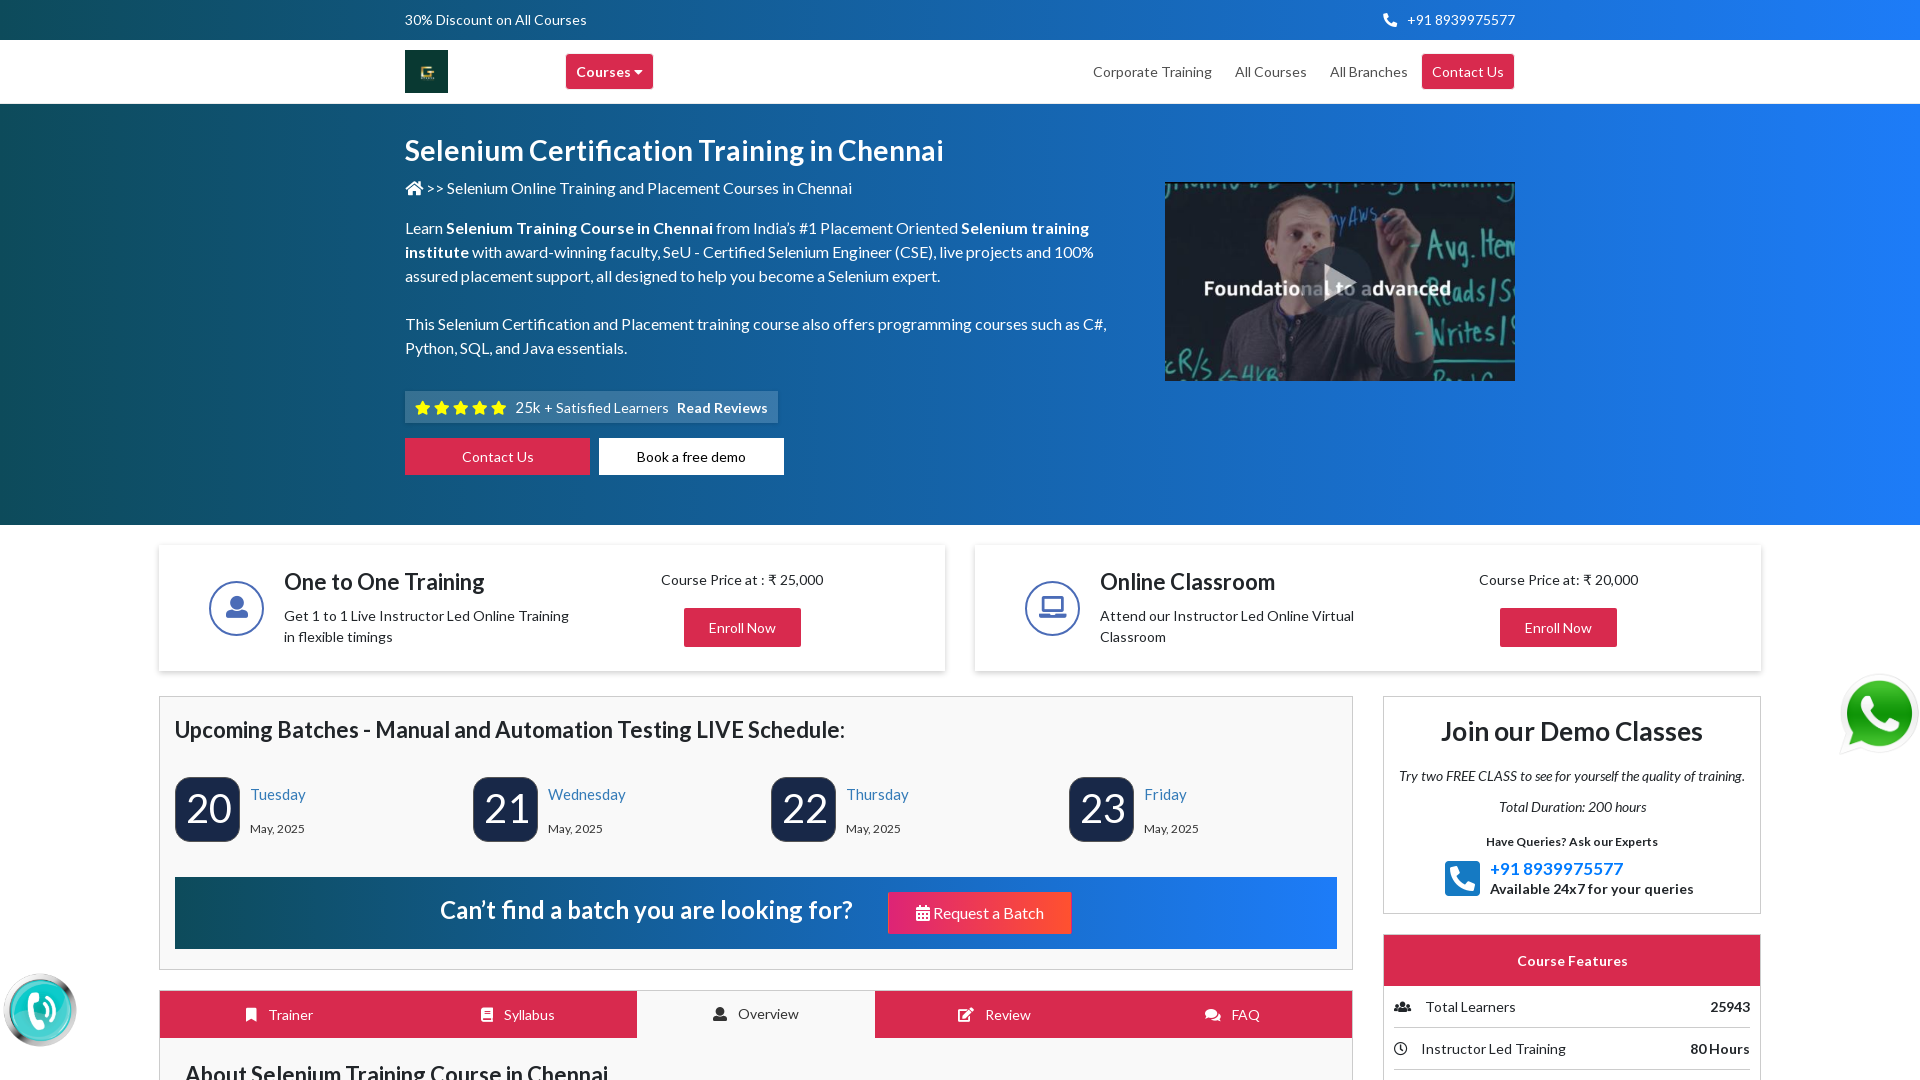